Tests a registration form by navigating to a registration page, filling in user details (username, email, gender, hobbies, interests, country, date of birth), submitting the form, and verifying the submitted information is displayed correctly.

Starting URL: https://material.playwrightvn.com/

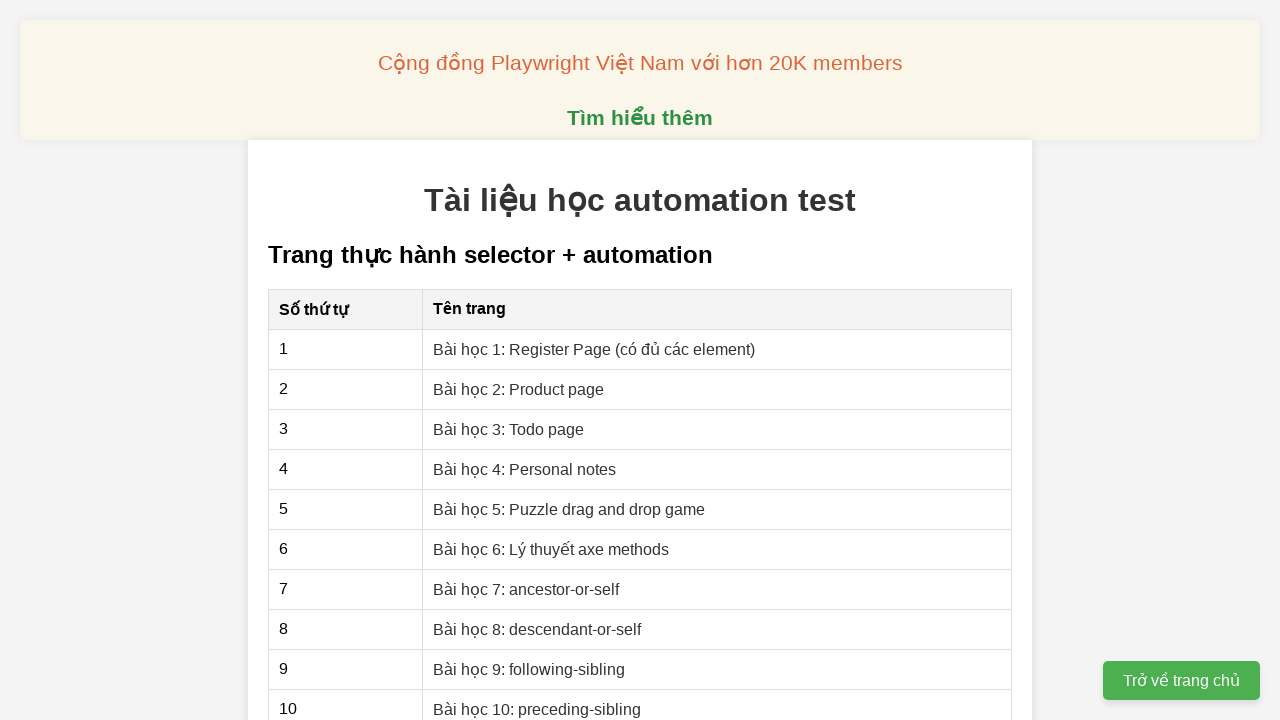

Clicked on 'Bài học 1: Register Page' link to navigate to registration page at (594, 349) on internal:role=link[name="Bài học 1: Register Page"i]
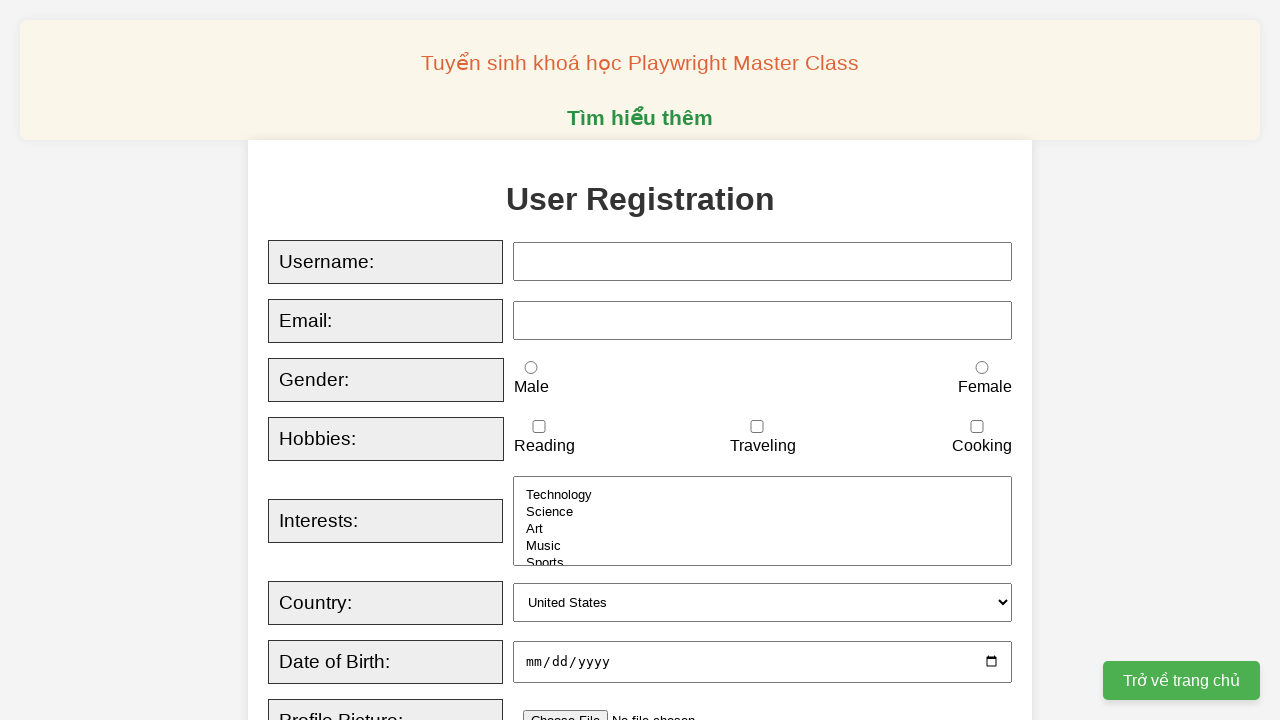

Filled username field with 'testuser_marco' on #username
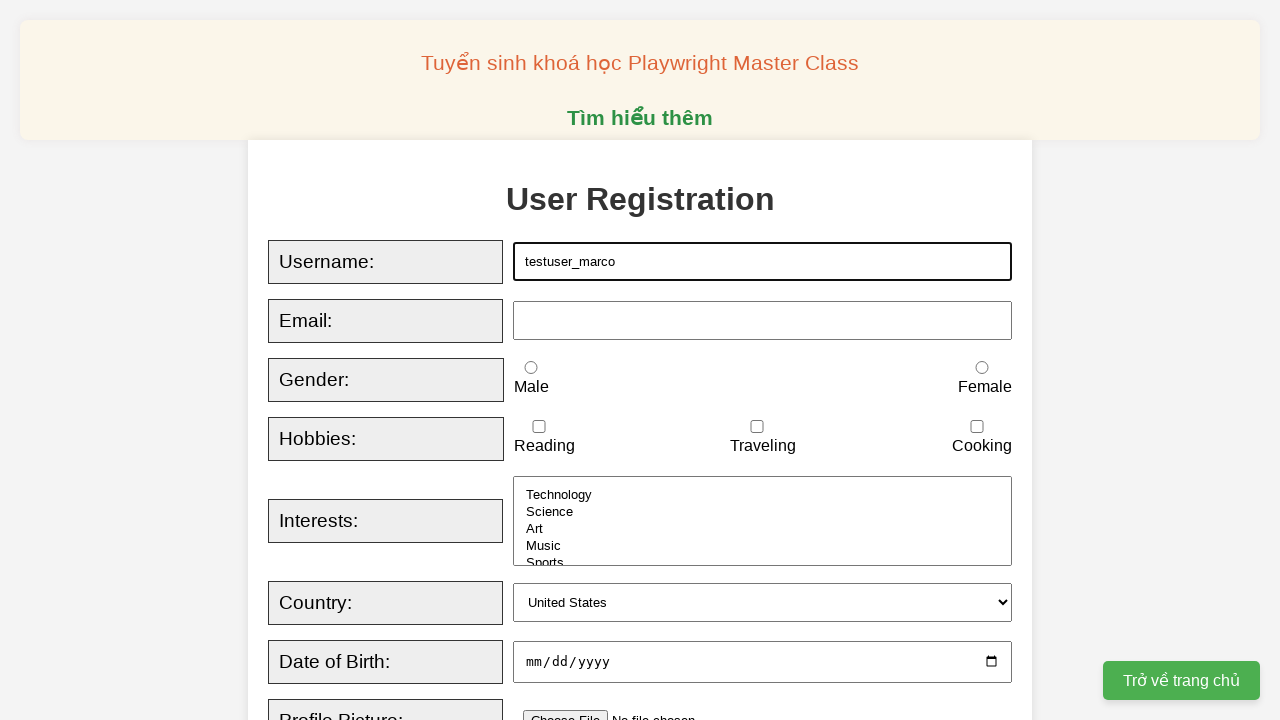

Filled email field with 'marco.test@example.com' on #email
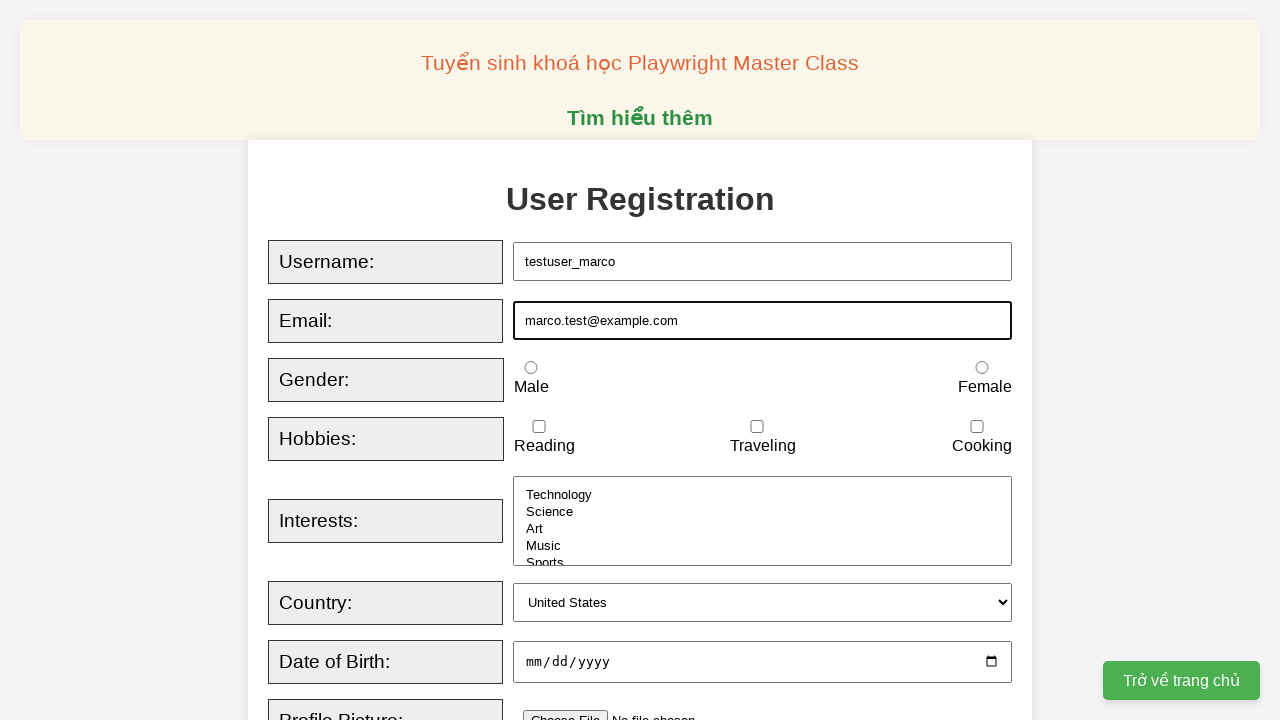

Selected 'male' gender option at (531, 368) on #male
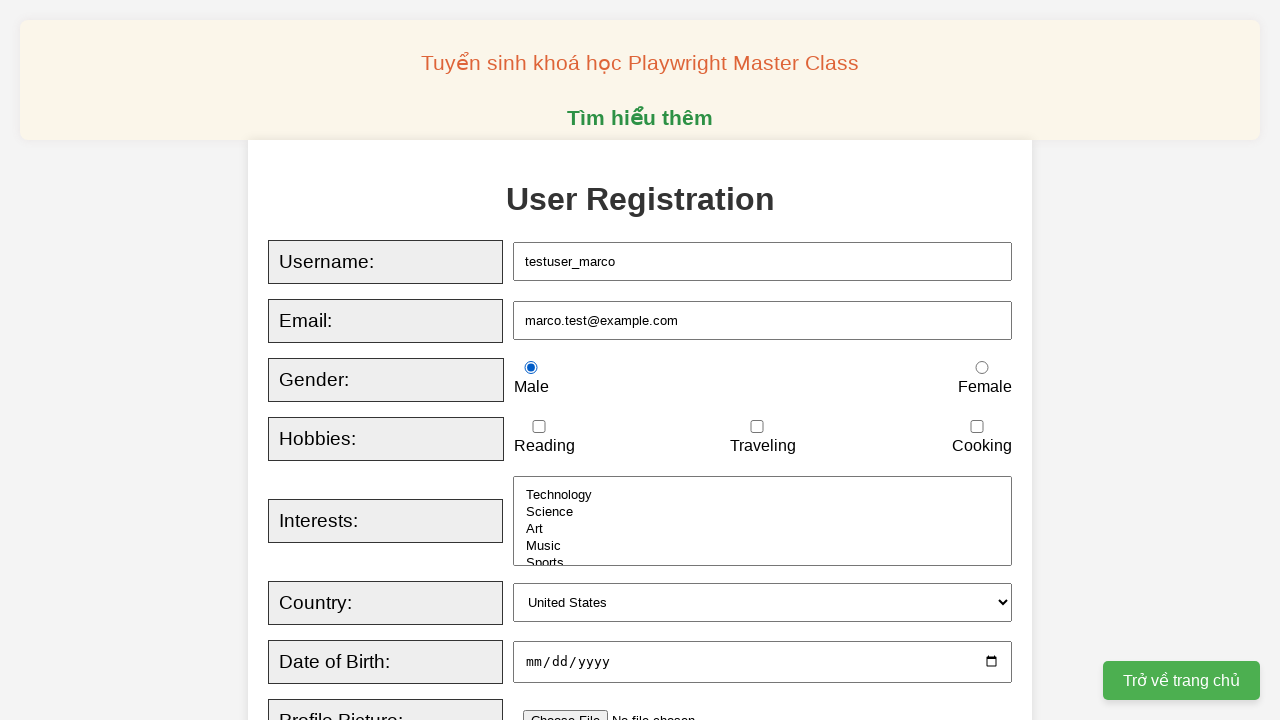

Selected 'reading' hobby checkbox at (539, 427) on #reading
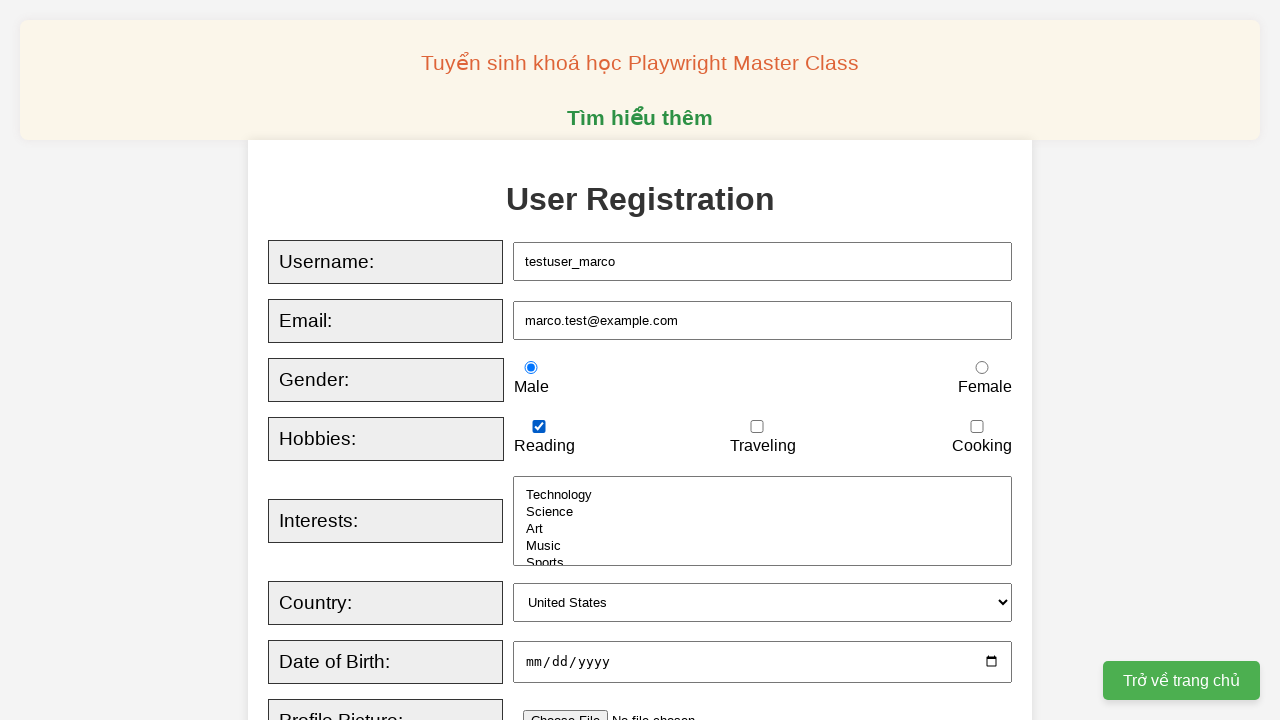

Selected 'art' from interests dropdown on #interests
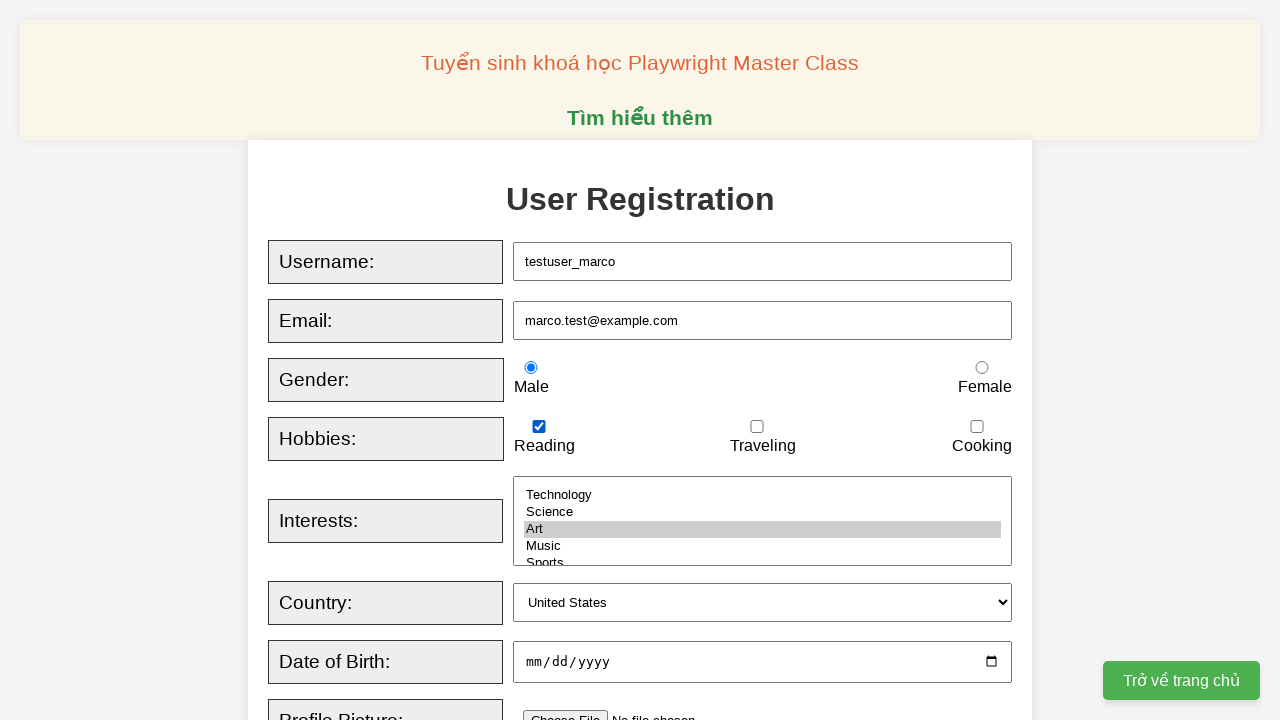

Selected 'uk' from country dropdown on #country
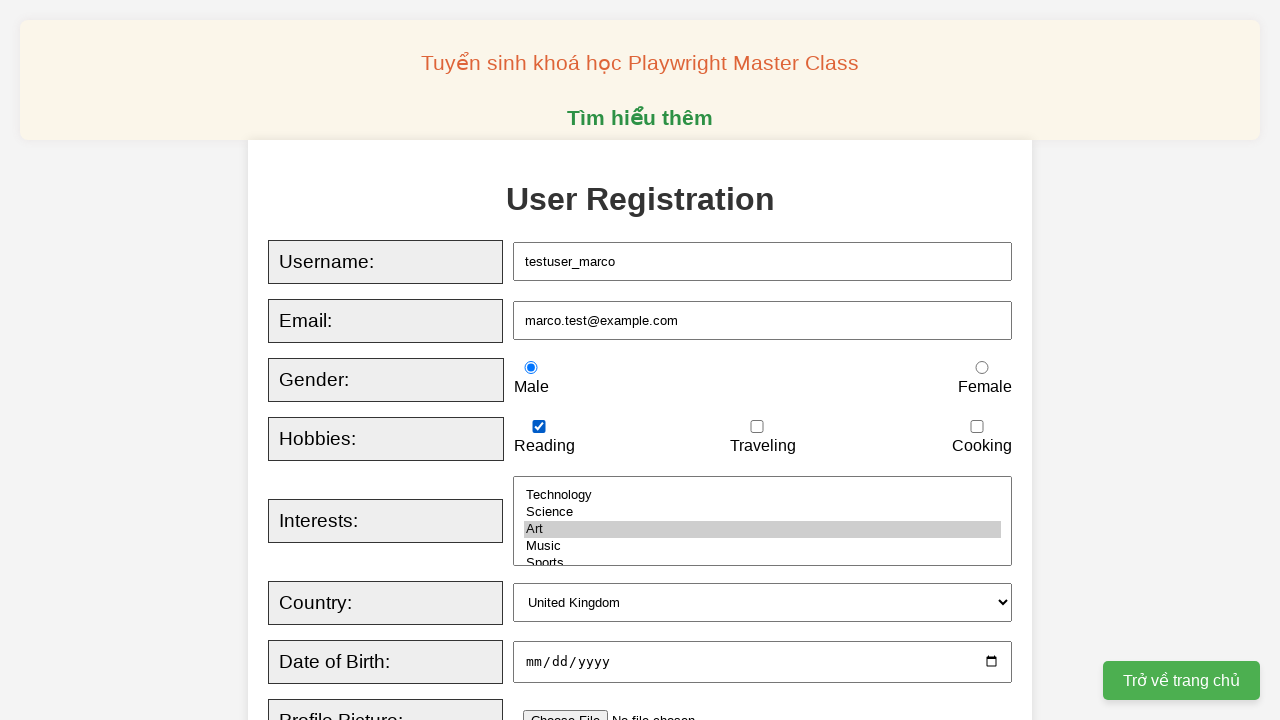

Filled date of birth field with '1995-03-22' on #dob
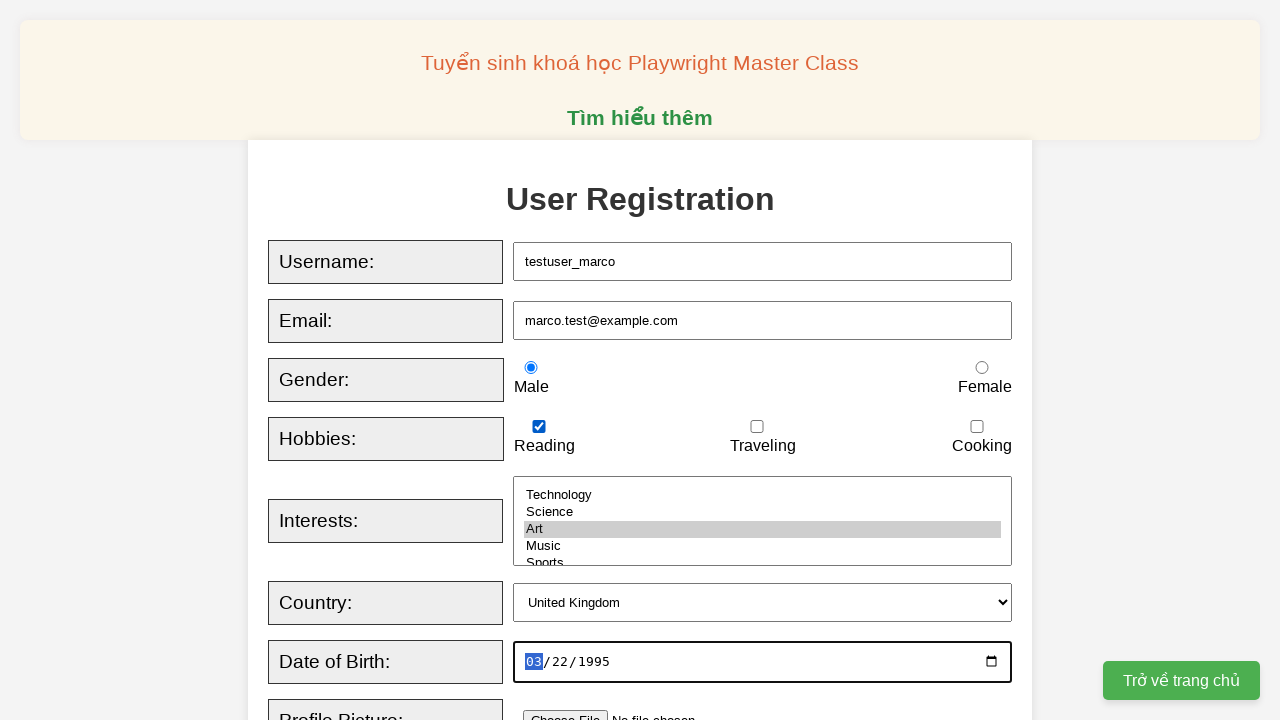

Clicked Register button to submit the form at (528, 360) on internal:role=button[name="Register"i]
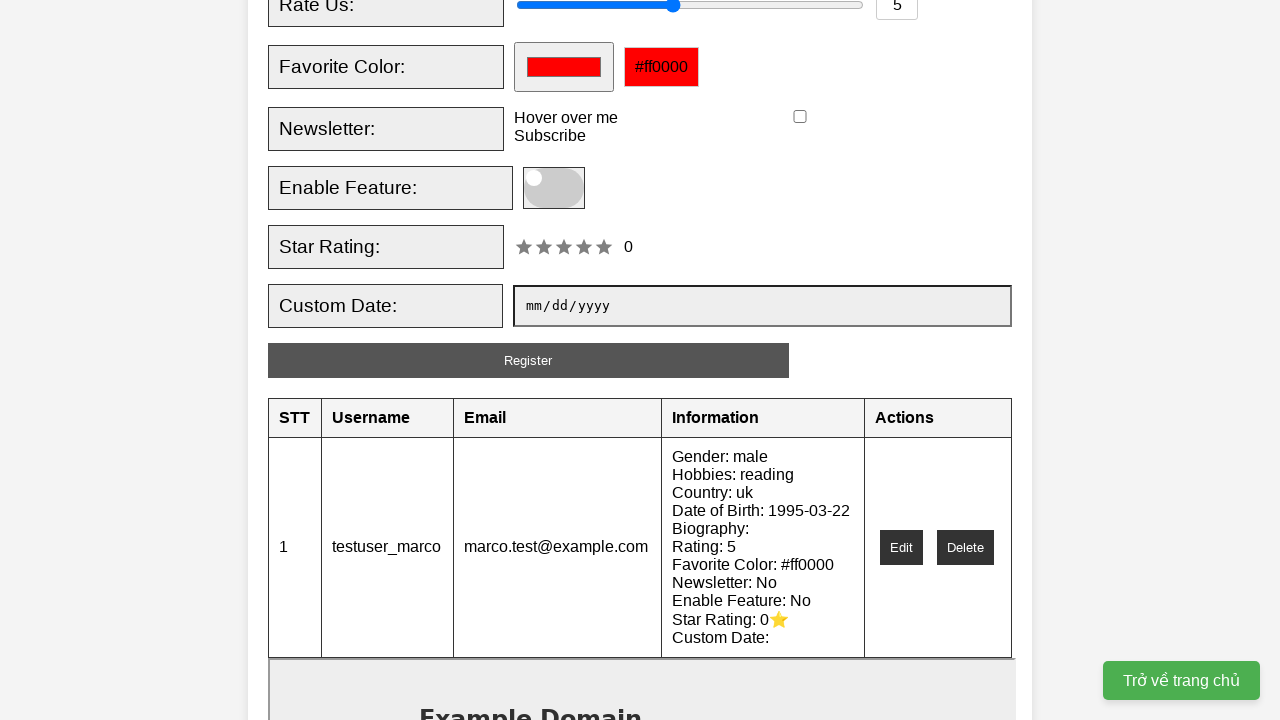

Verified username 'testuser_marco' is displayed in submitted information
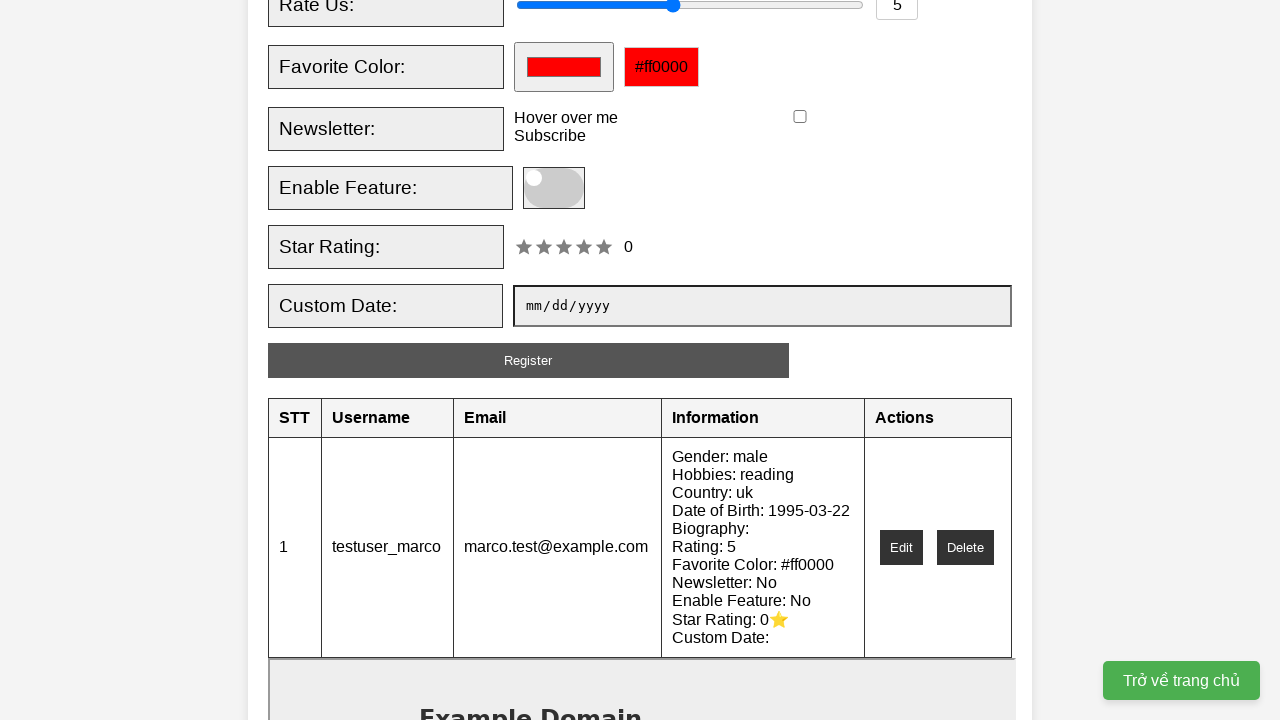

Verified email 'marco.test@example.com' is displayed in submitted information
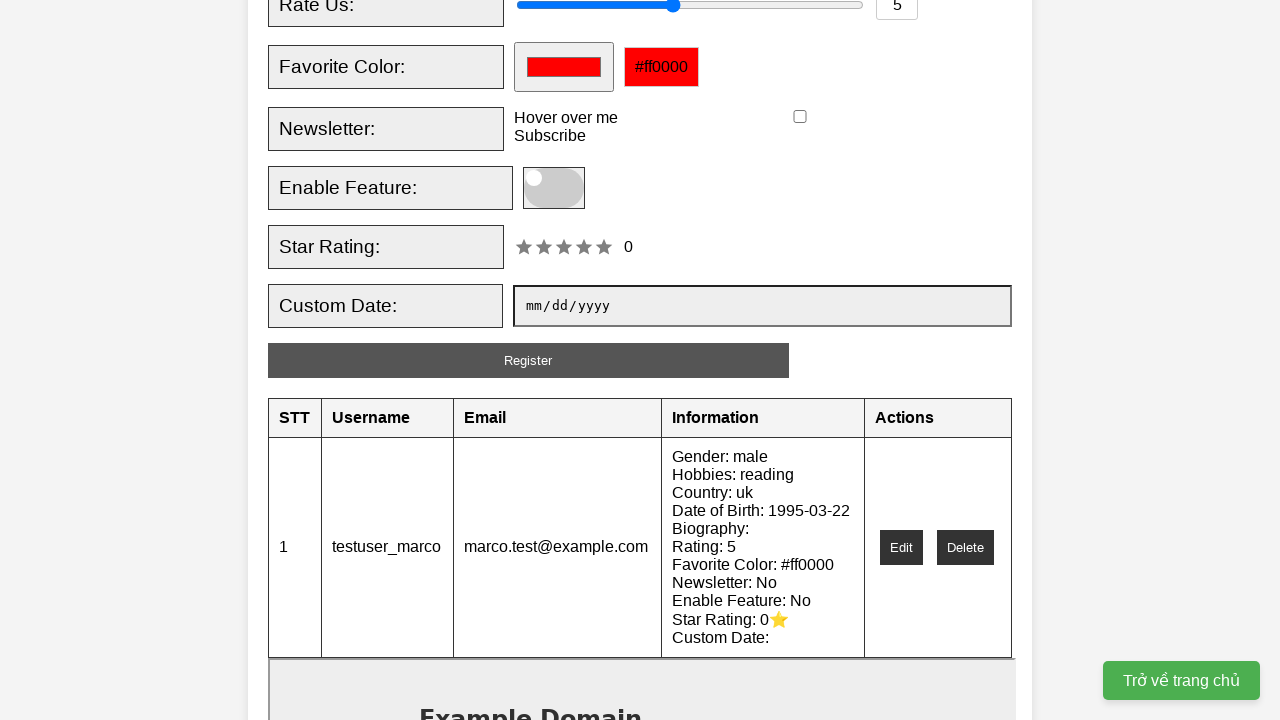

Verified 'Gender: male' is displayed in submitted information
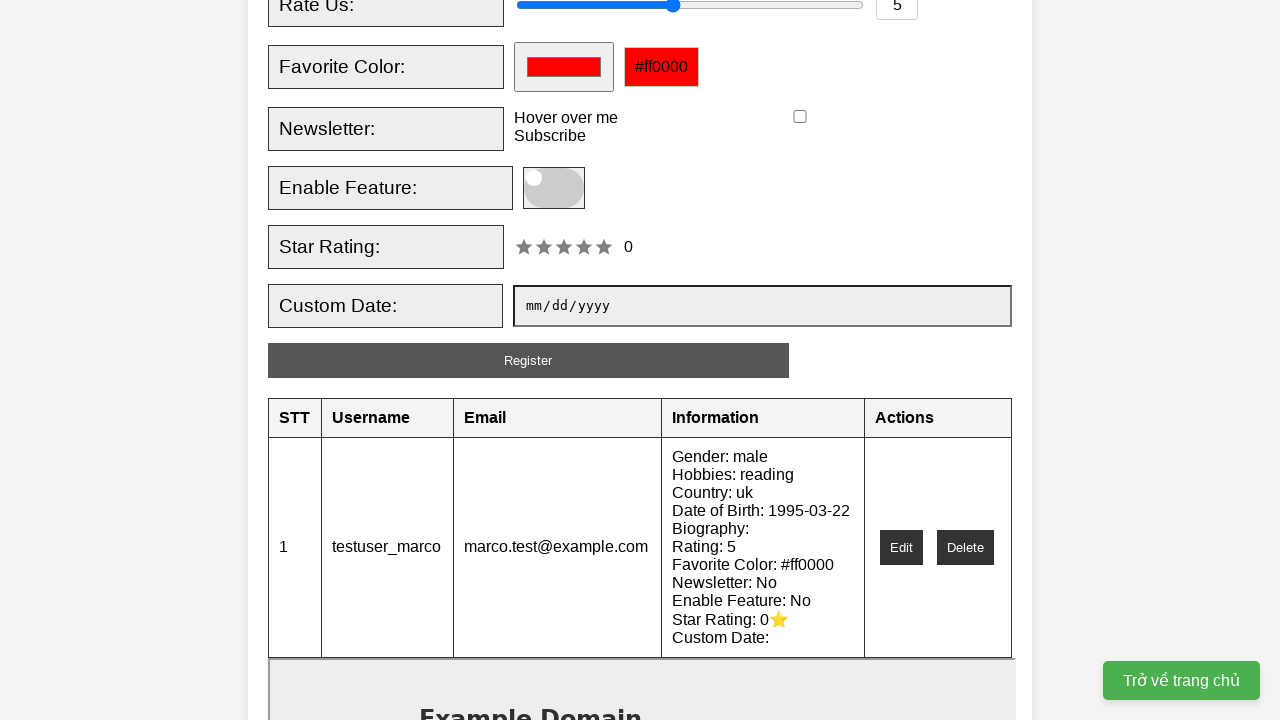

Verified 'Hobbies: reading' is displayed in submitted information
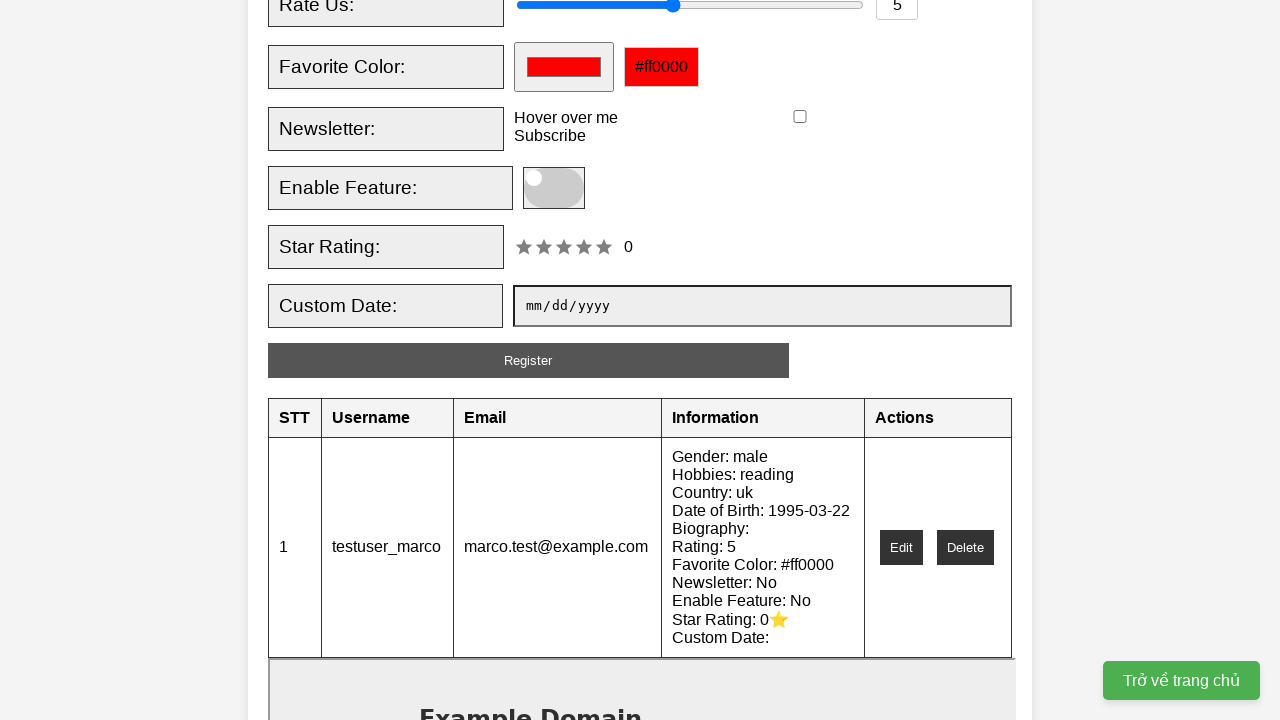

Verified 'Country: uk' is displayed in submitted information
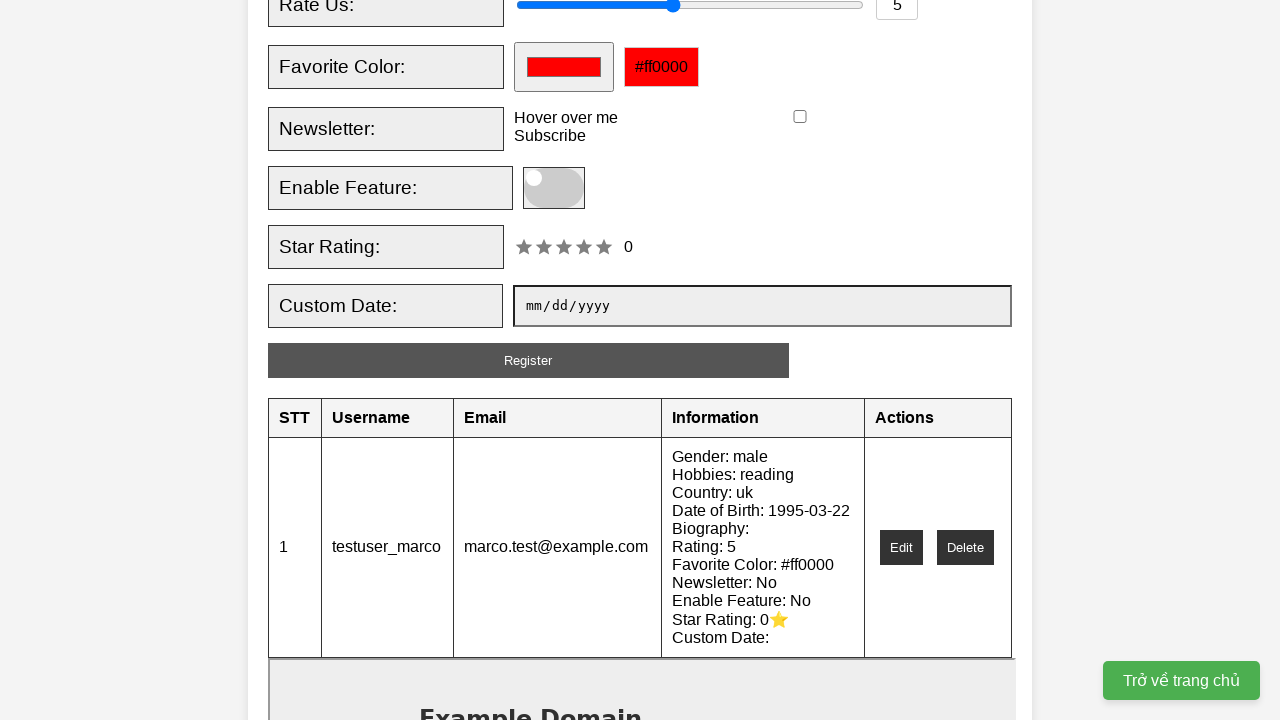

Verified 'Date of Birth: 1995-03-22' is displayed in submitted information
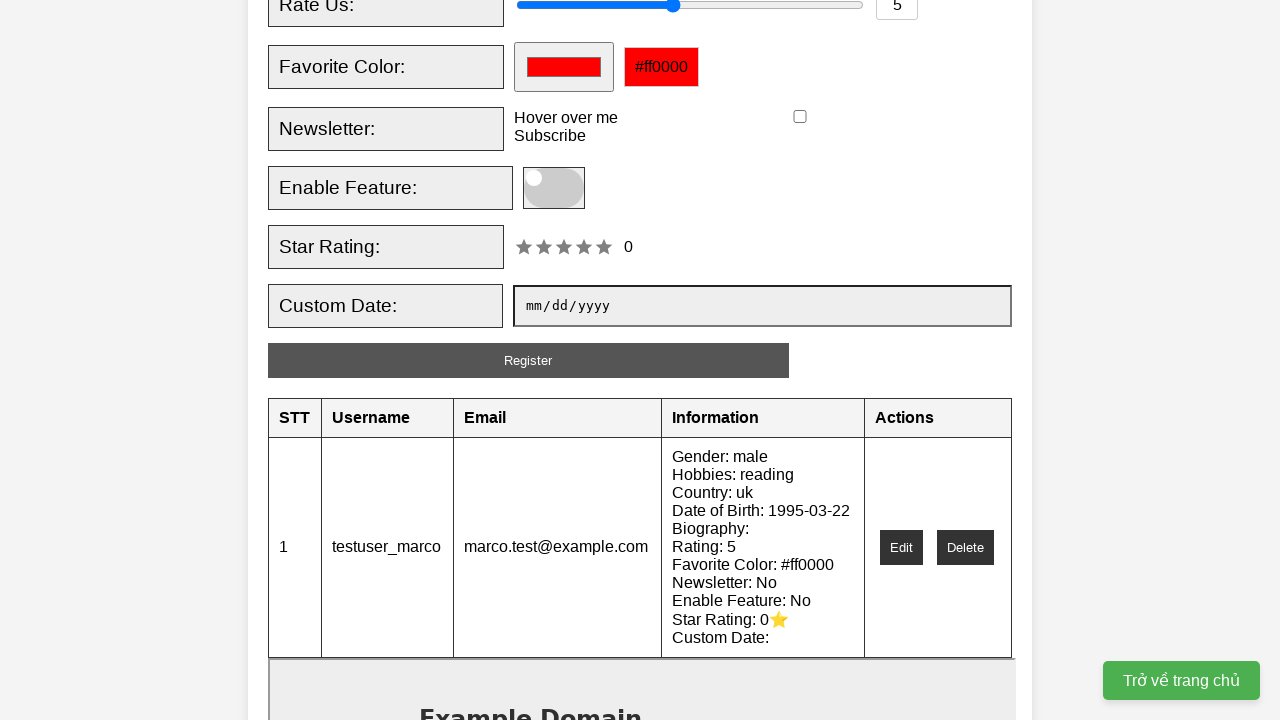

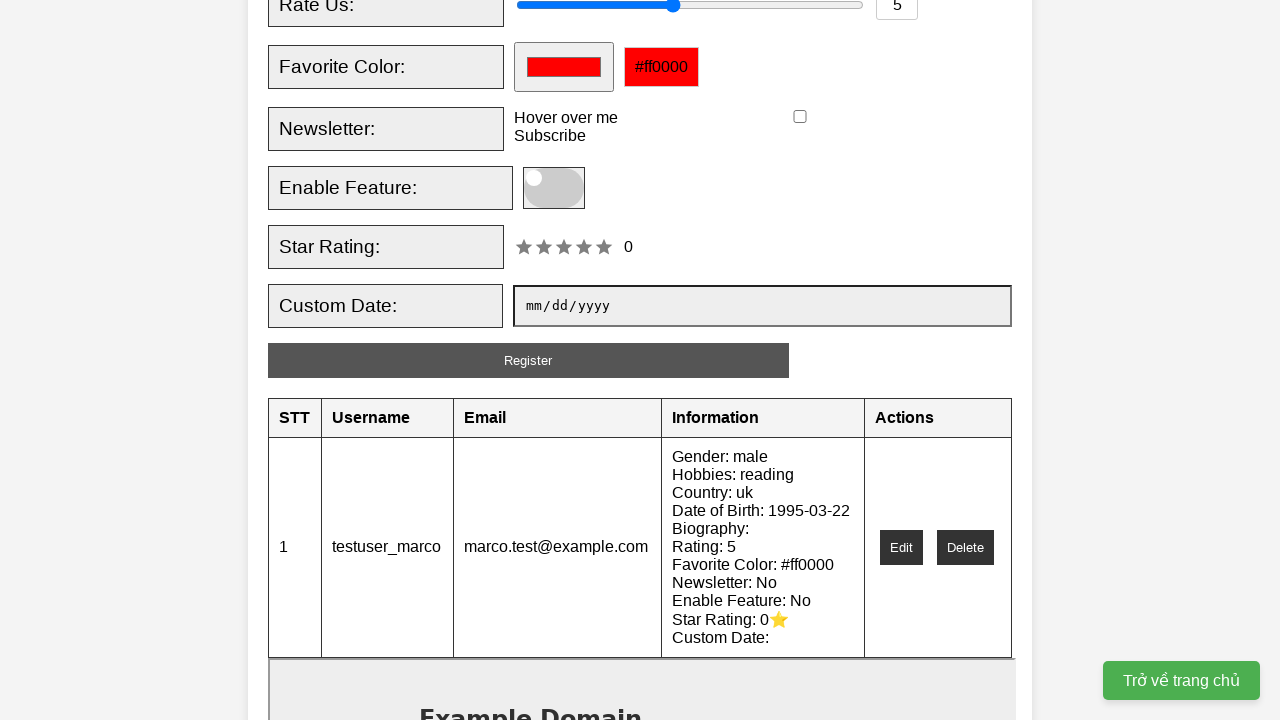